Tests EMI calculator chart interaction by scrolling to a chart element, hovering over specific points, and reading the tooltip text that appears

Starting URL: https://emicalculator.net/

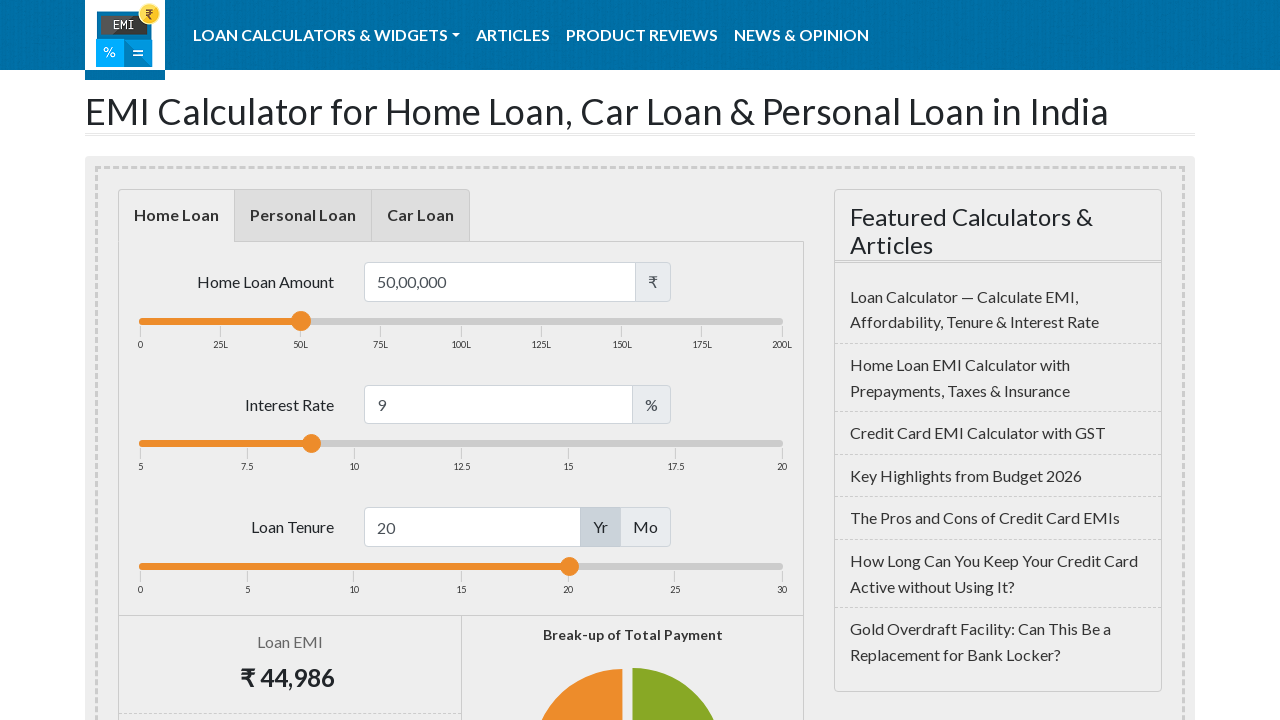

Located second chart point element using XPath
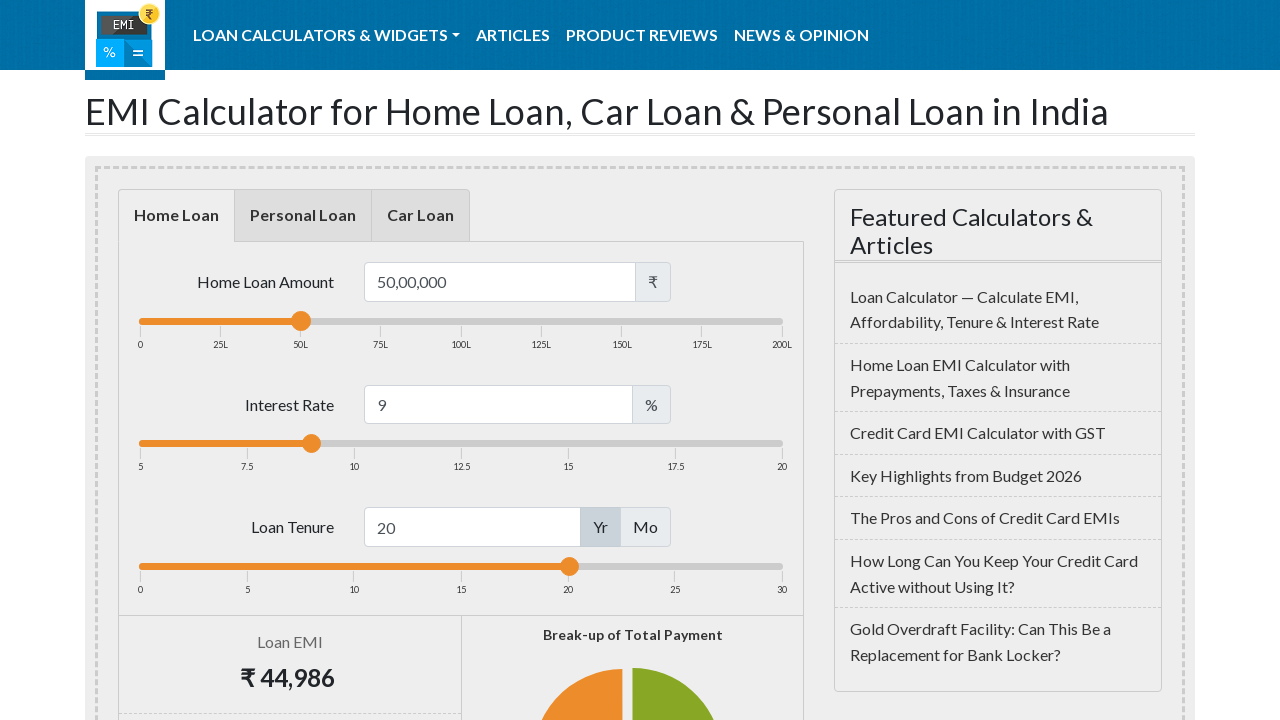

Scrolled chart point into view
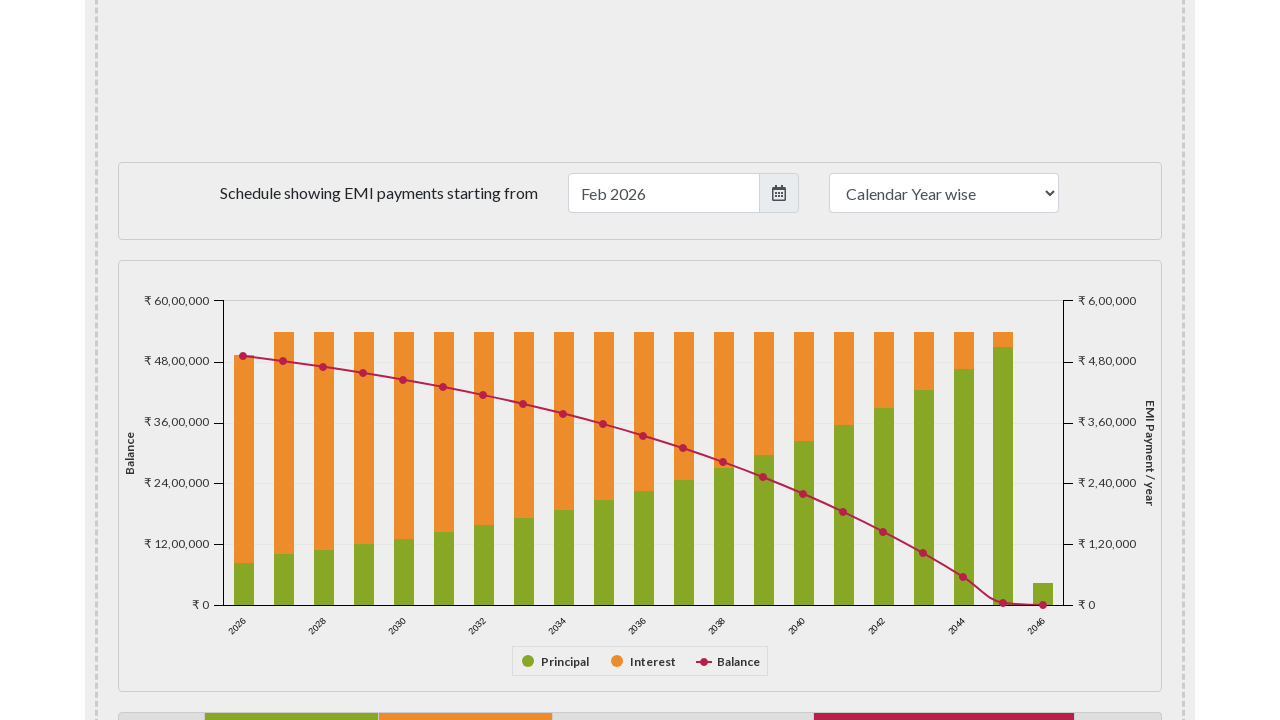

Hovered over the chart point at (283, 361) on (//*[name()='path' and @class='highcharts-point'])[2]
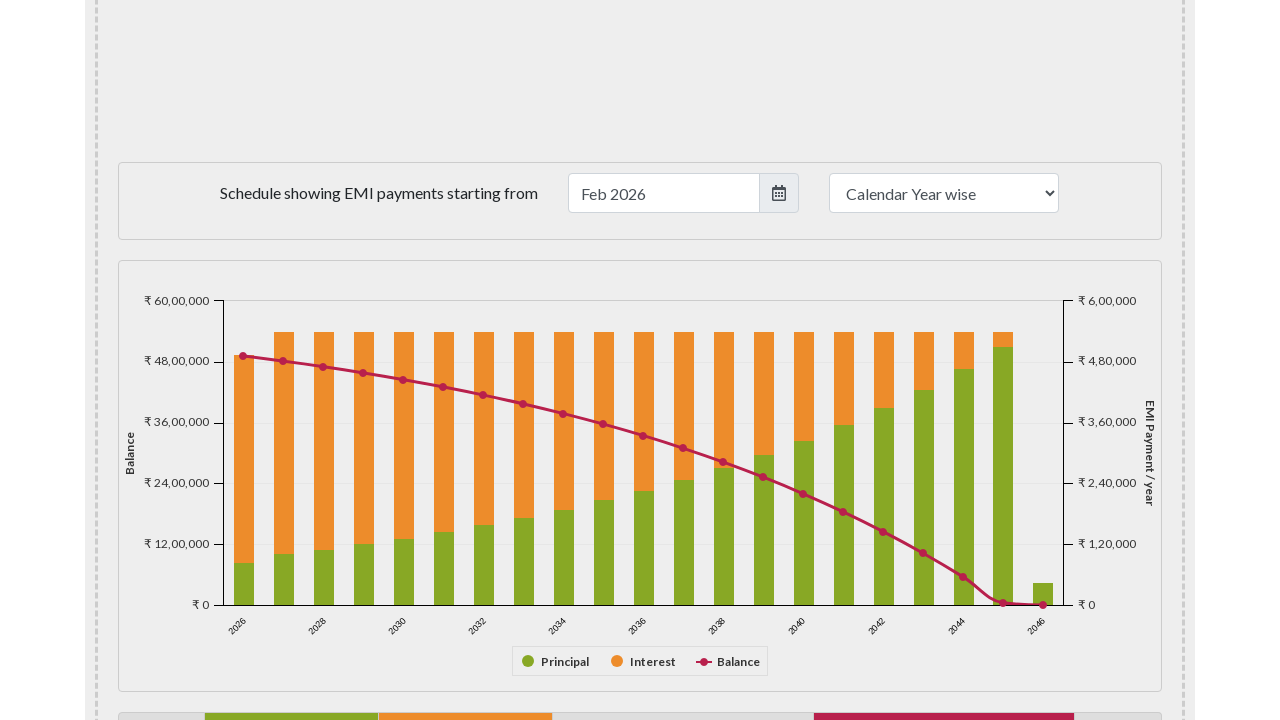

Moved mouse to offset position on chart (x+251, y+31) at (530, 388)
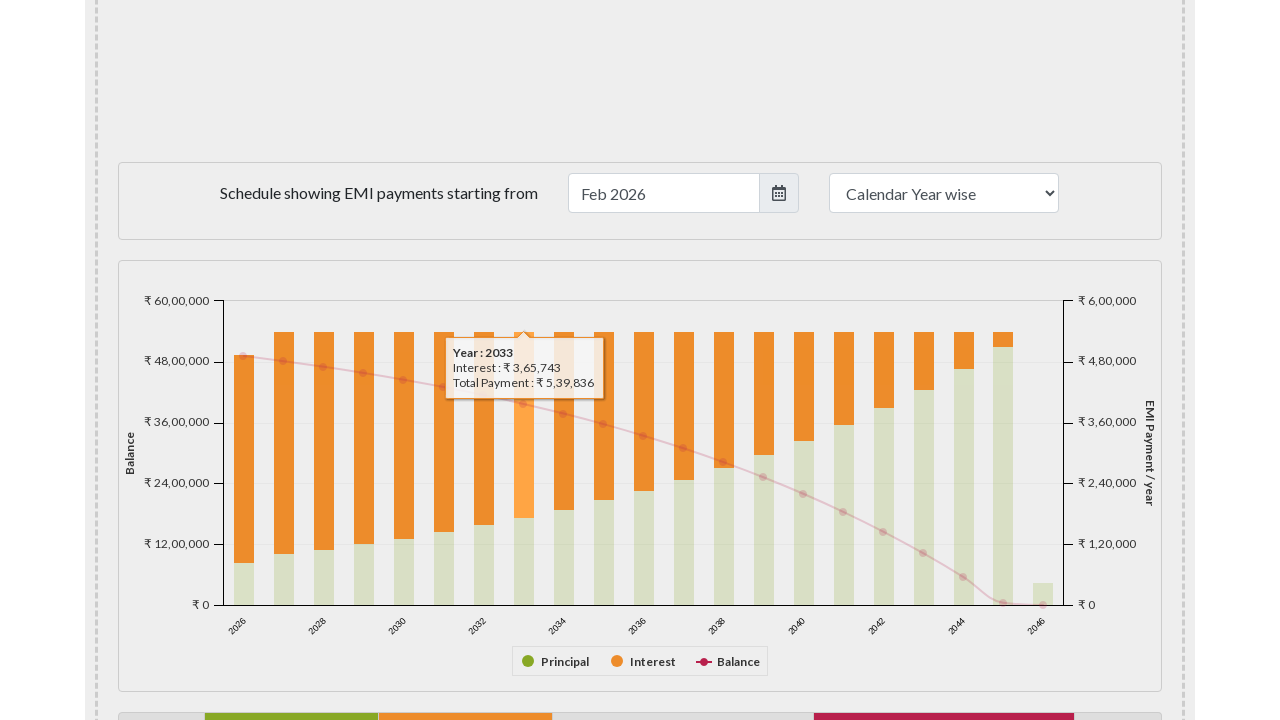

Located tooltip element
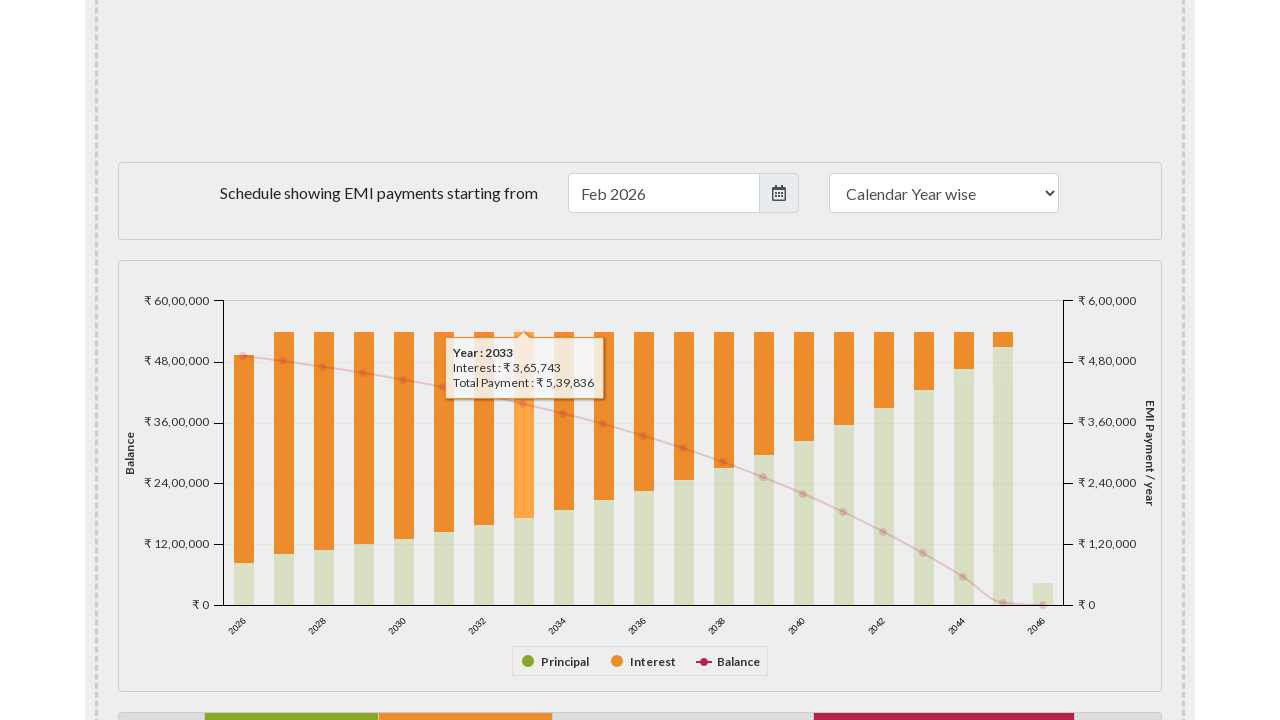

Retrieved tooltip text: Year : 2033Interest : ₹ 3,65,743Total Payment : ₹ 5,39,836
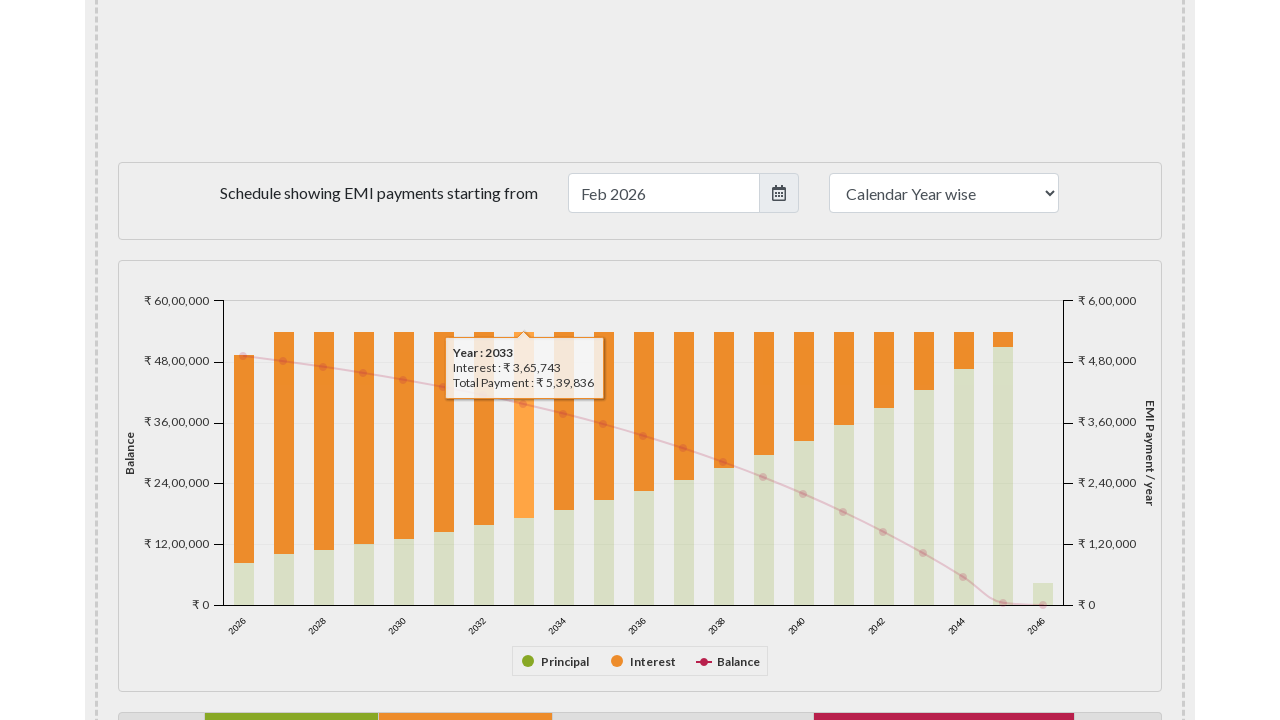

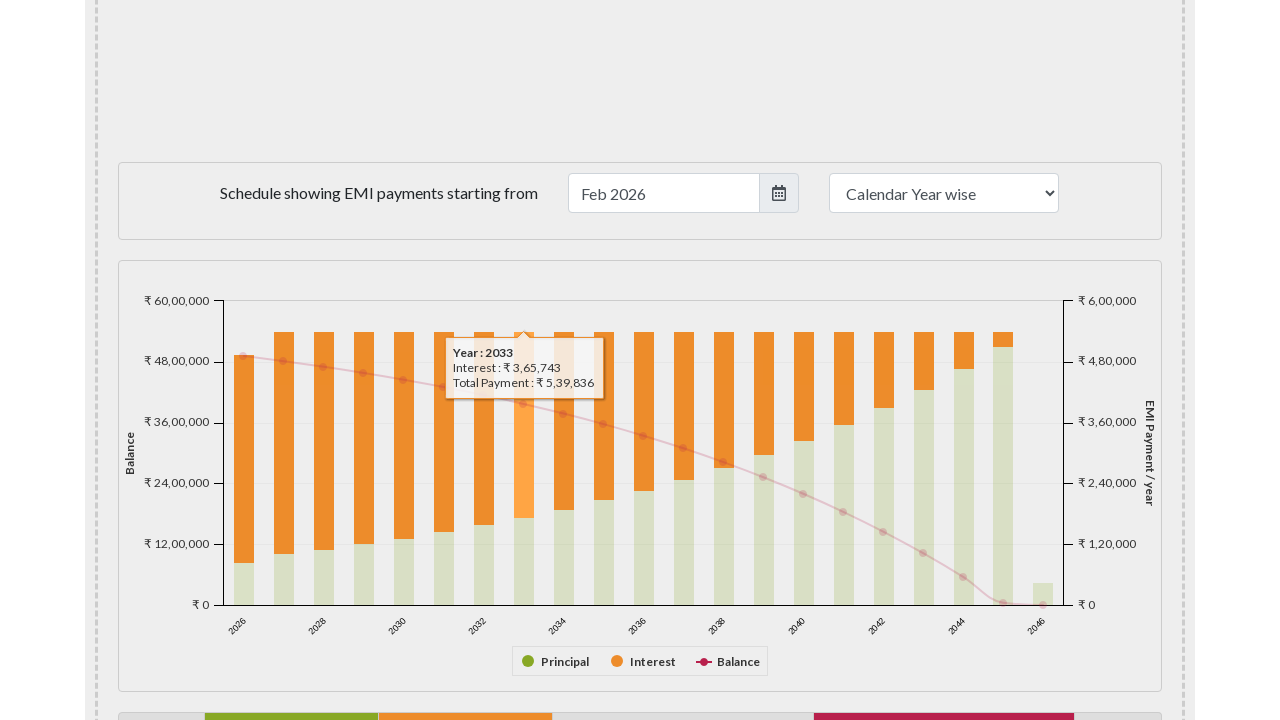